Tests an e-commerce workflow by adding specific vegetables (Cucumber, Brocolli, Beetroot) to cart, proceeding to checkout, and applying a promo code to verify discount functionality.

Starting URL: https://rahulshettyacademy.com/seleniumPractise/

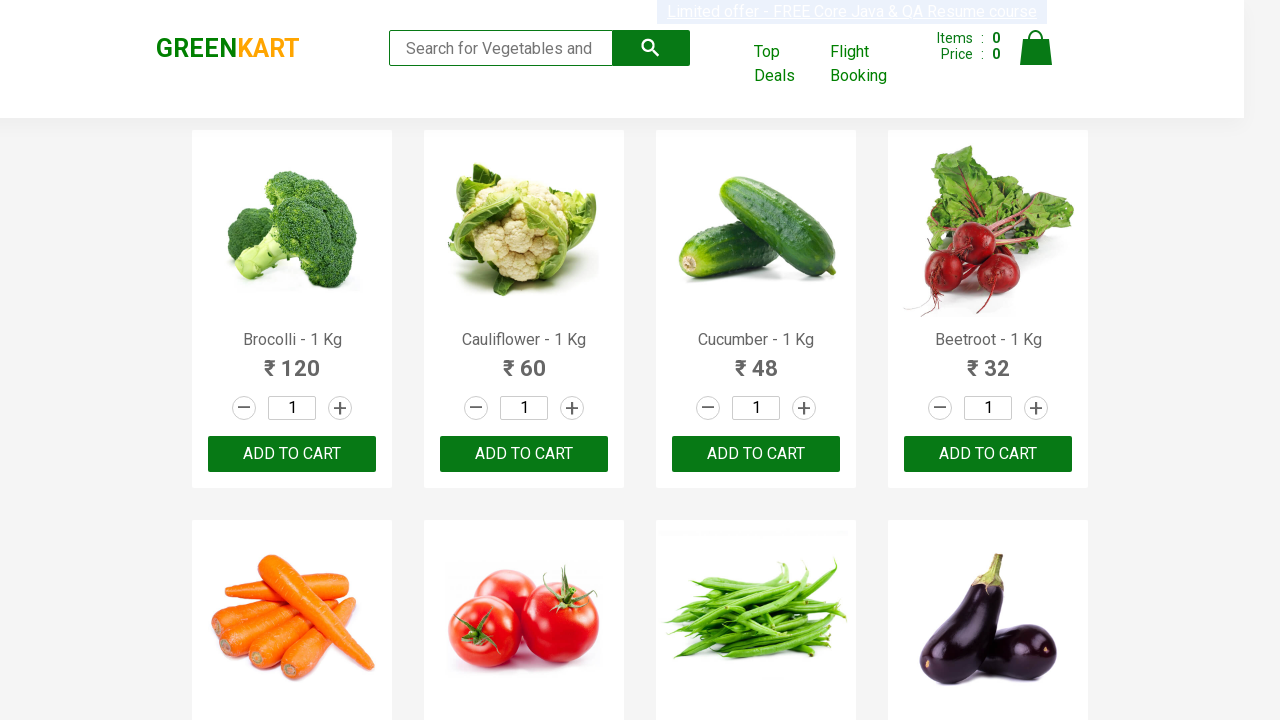

Waited for product list to load
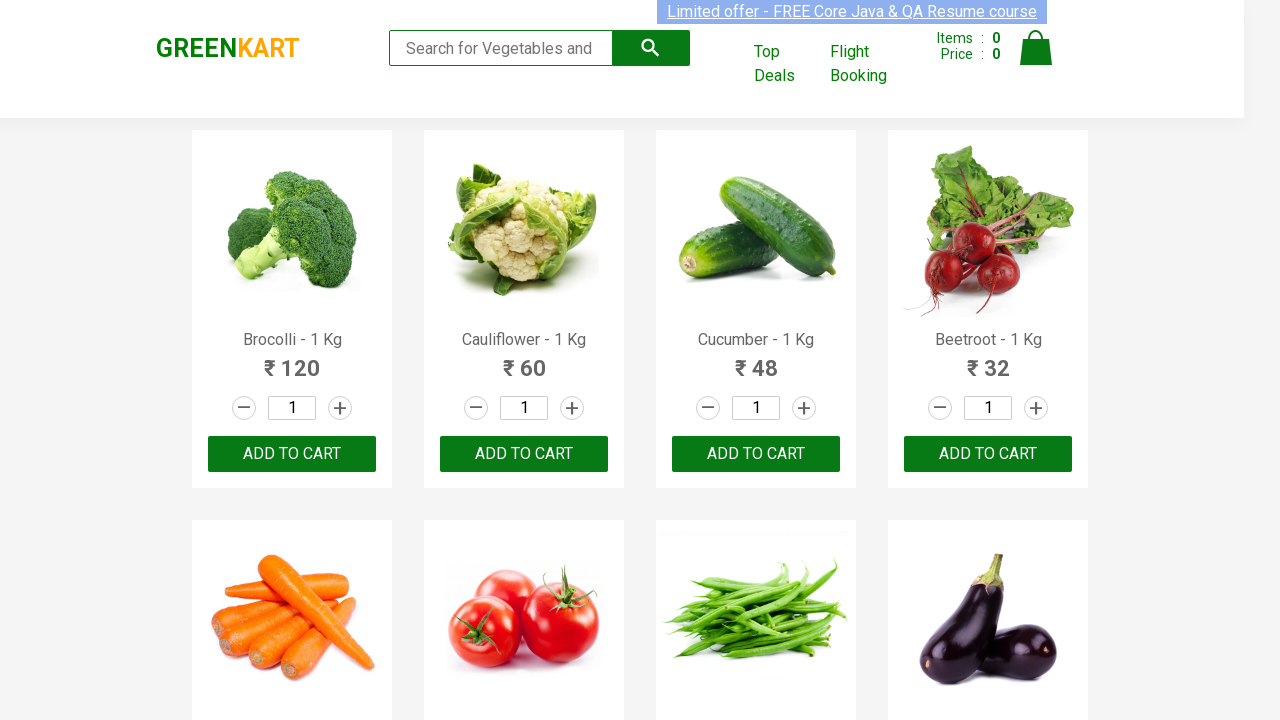

Retrieved all product elements from page
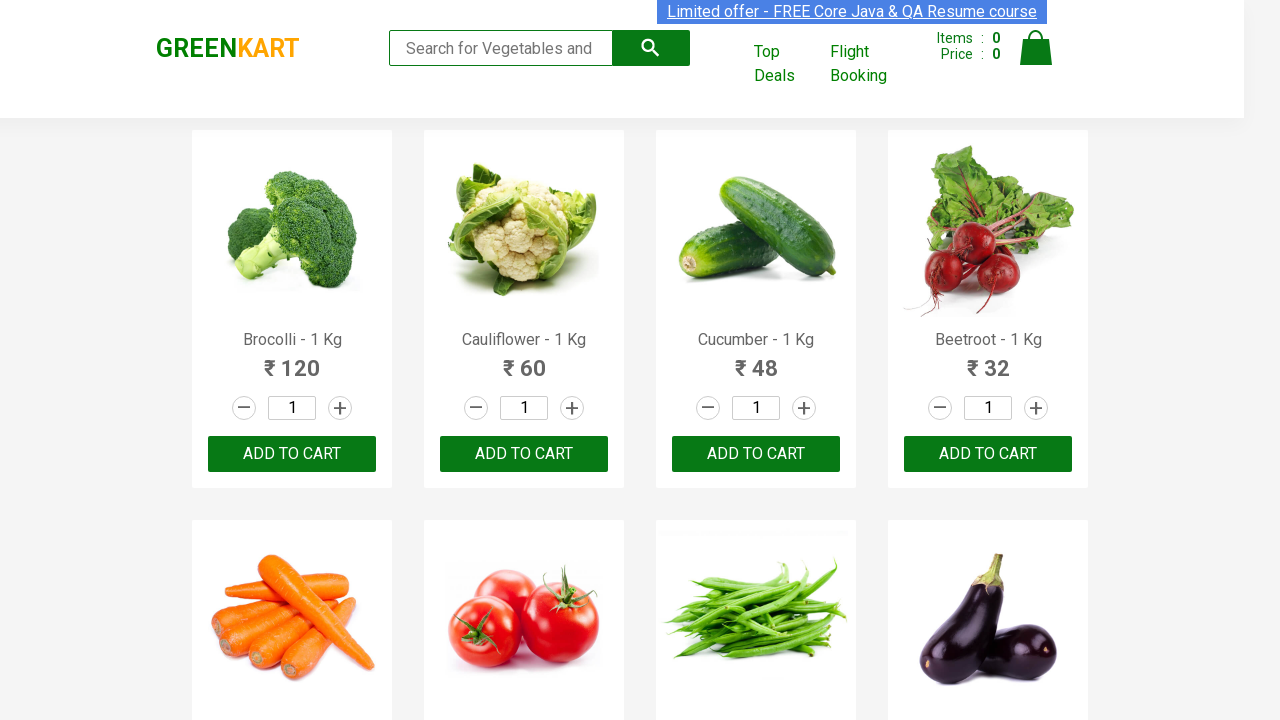

Added Brocolli to cart at (292, 454) on xpath=//div[@class='product-action']/button >> nth=0
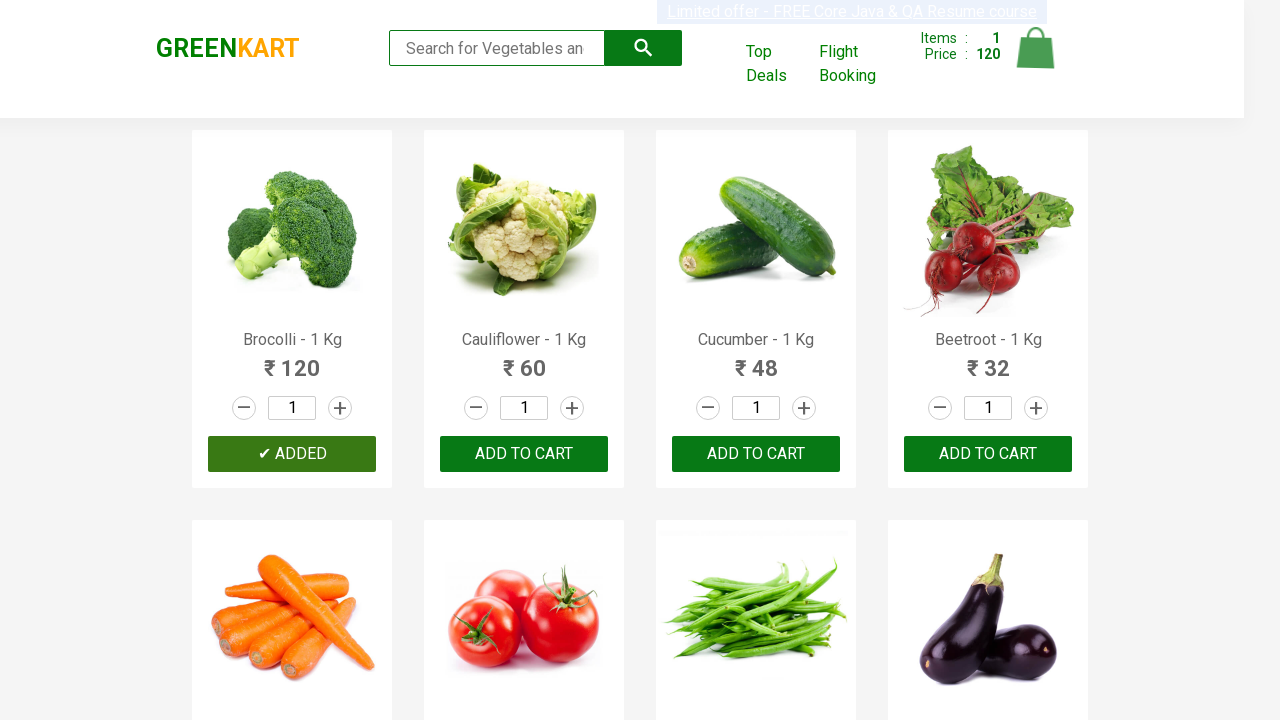

Added Cucumber to cart at (756, 454) on xpath=//div[@class='product-action']/button >> nth=2
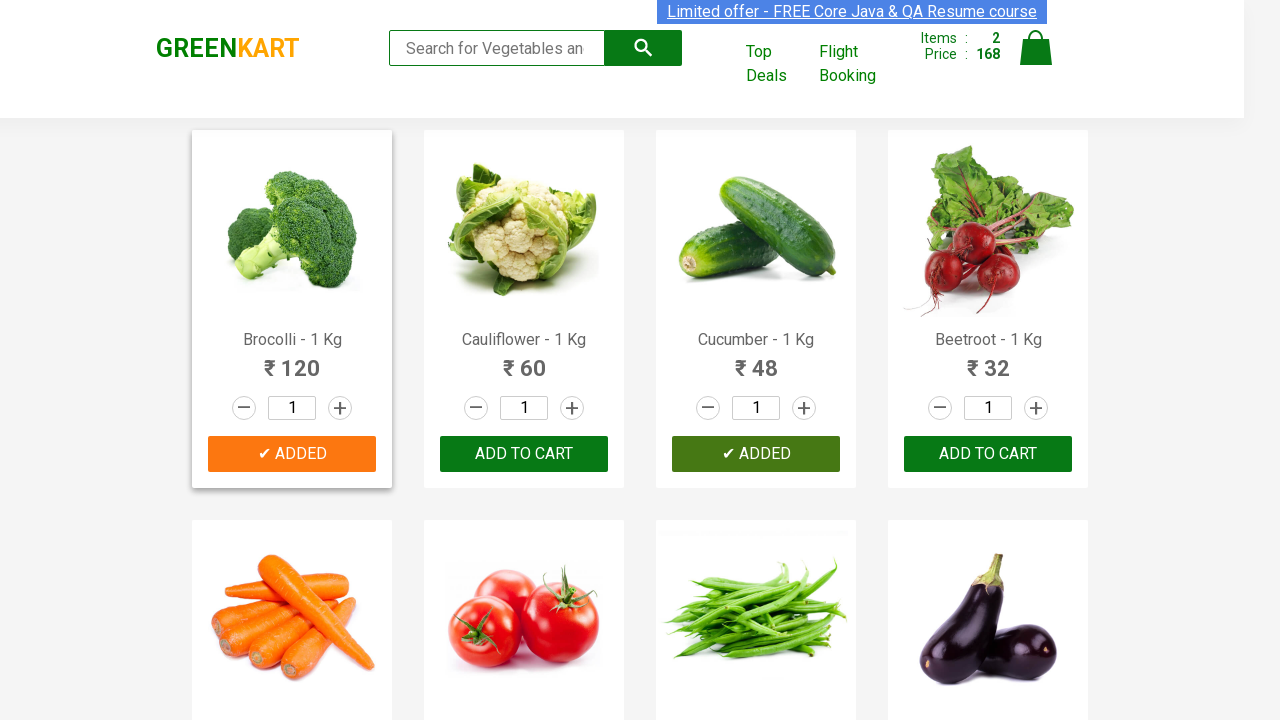

Added Beetroot to cart at (988, 454) on xpath=//div[@class='product-action']/button >> nth=3
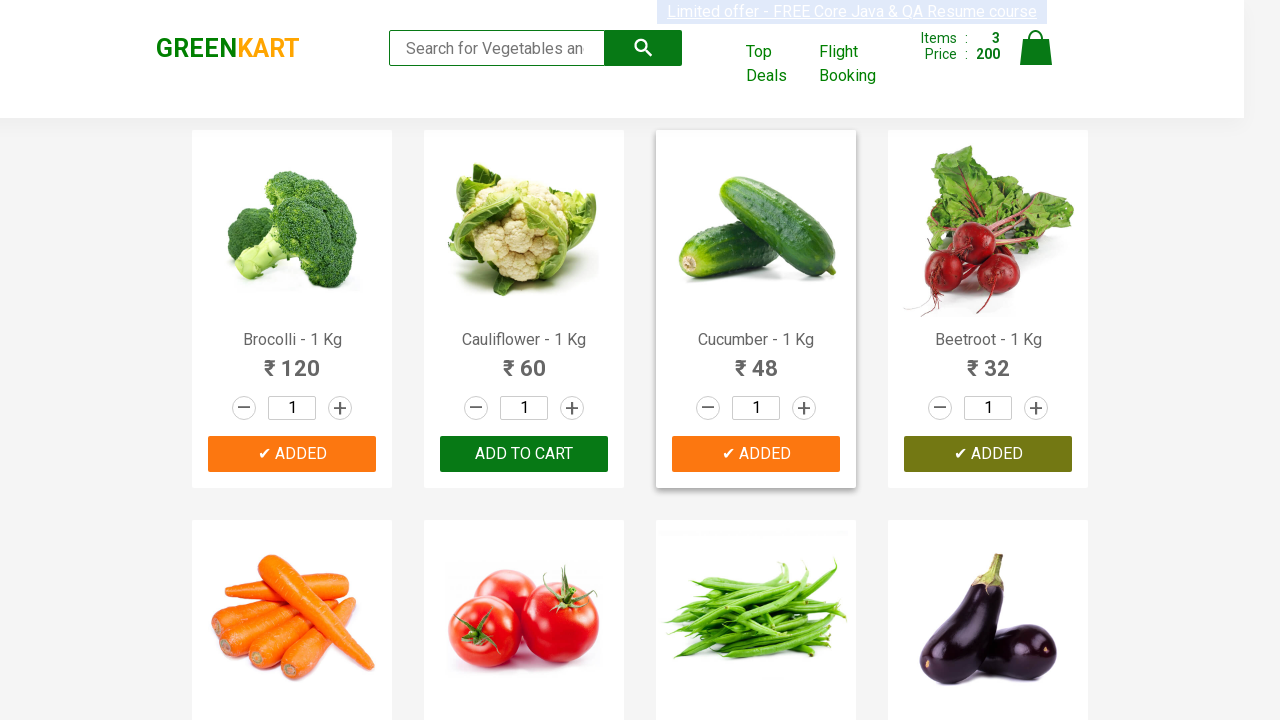

Clicked cart icon to view cart at (1036, 48) on img[alt='Cart']
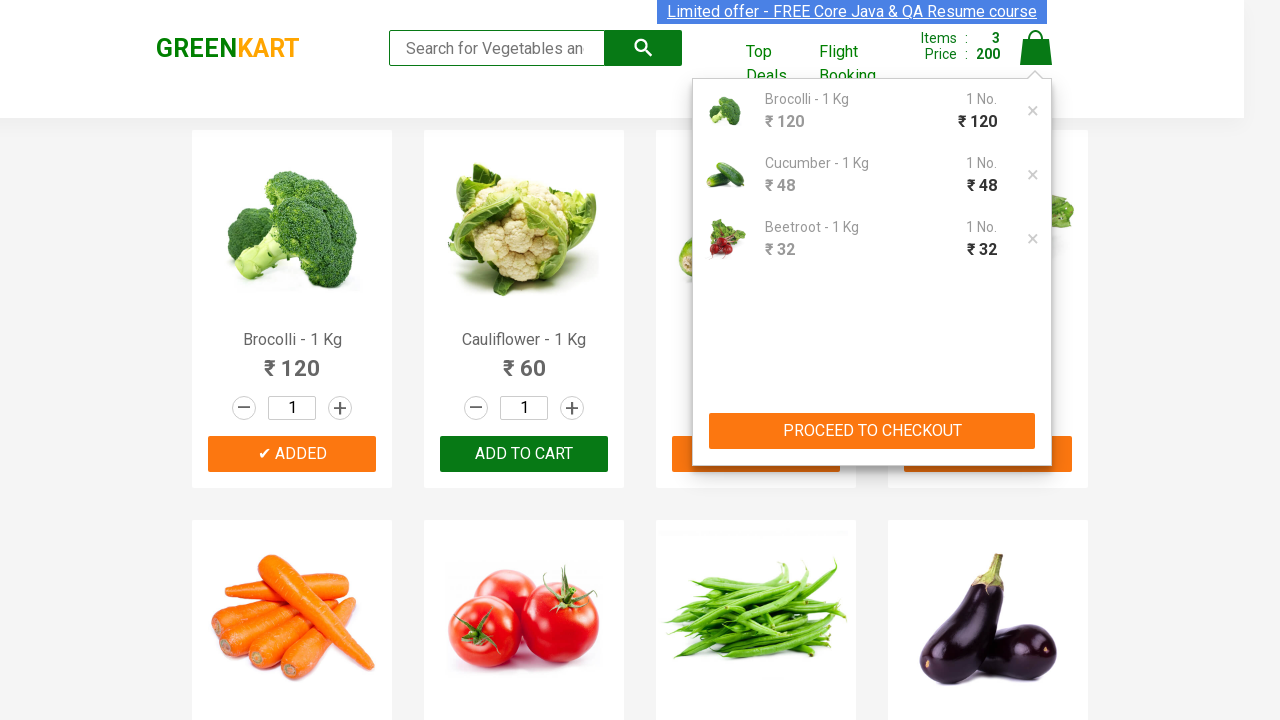

Clicked Proceed to Checkout button at (872, 431) on xpath=//button[contains(text(),'PROCEED TO CHECKOUT')]
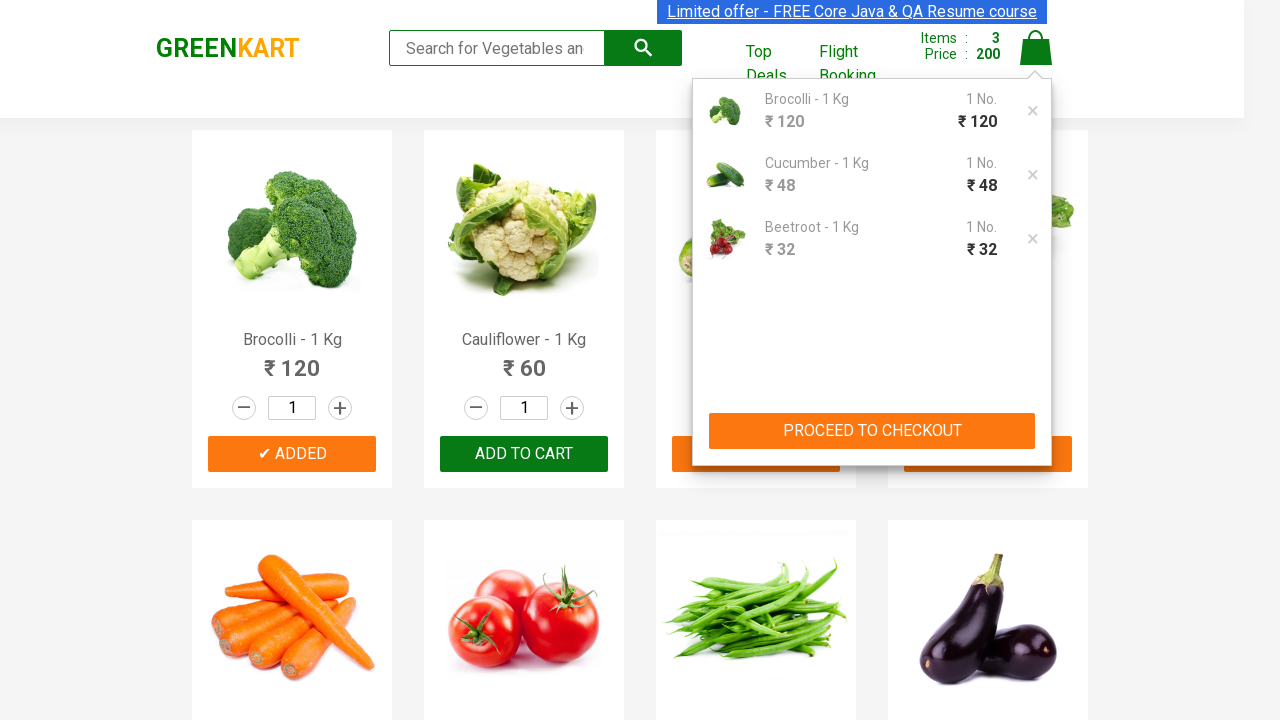

Promo code input field became visible
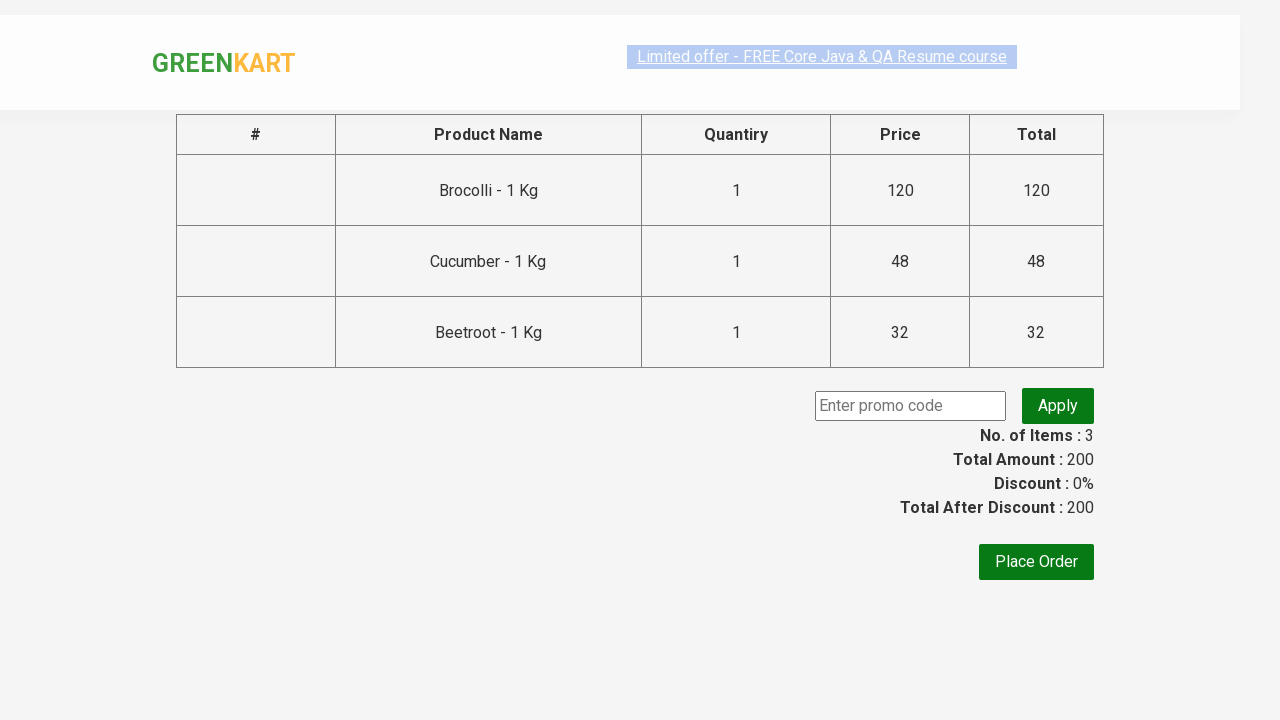

Entered promo code 'rahulshettyacademy' on input.promoCode
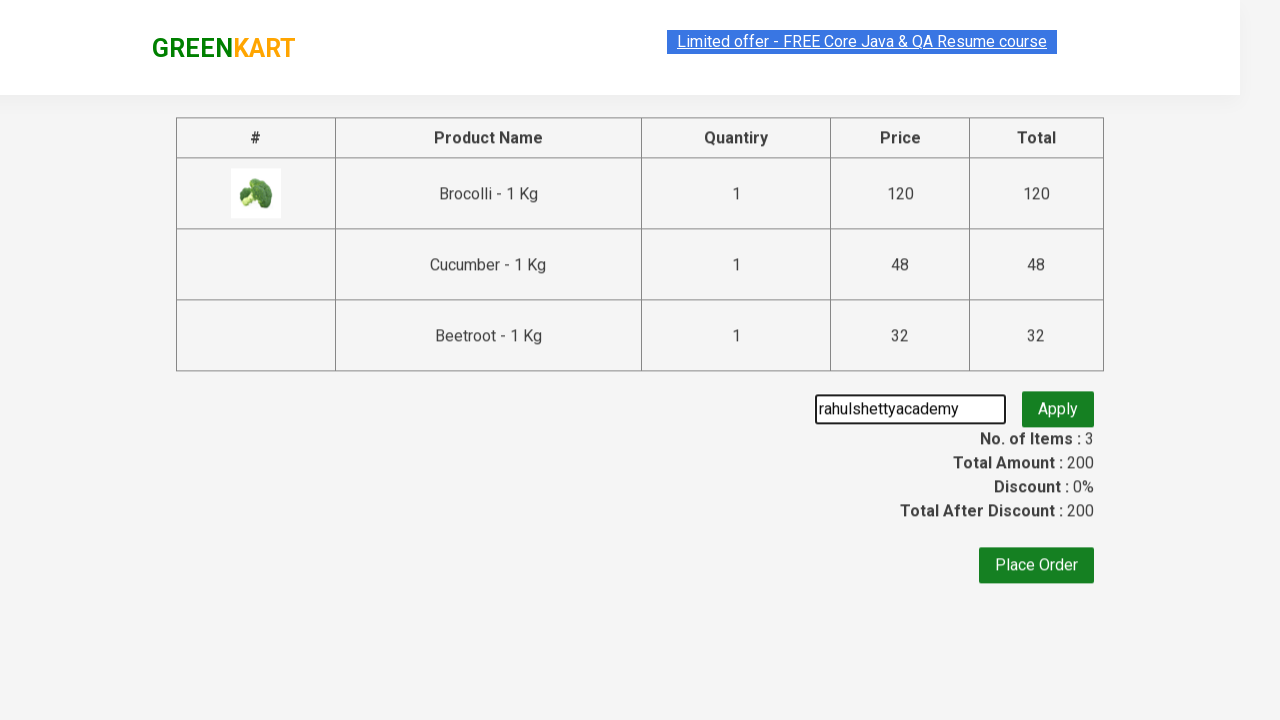

Clicked Apply promo button at (1058, 406) on button.promoBtn
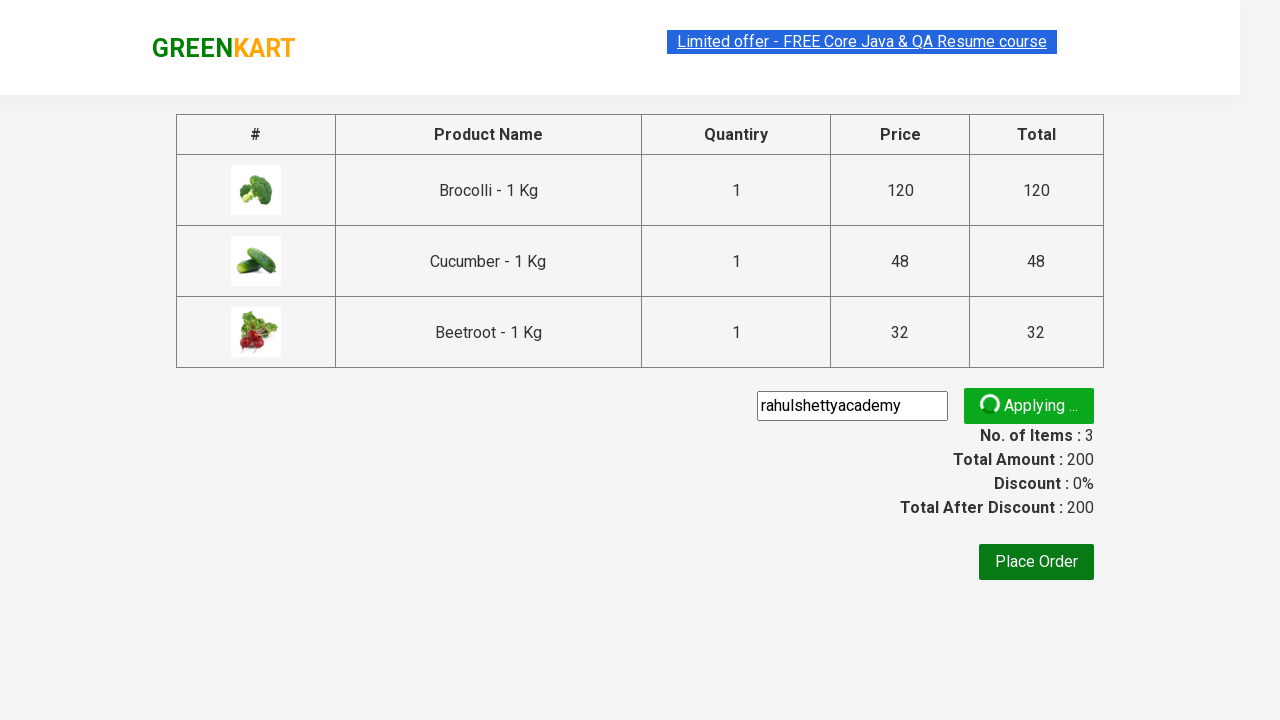

Promo discount information displayed, confirming discount functionality
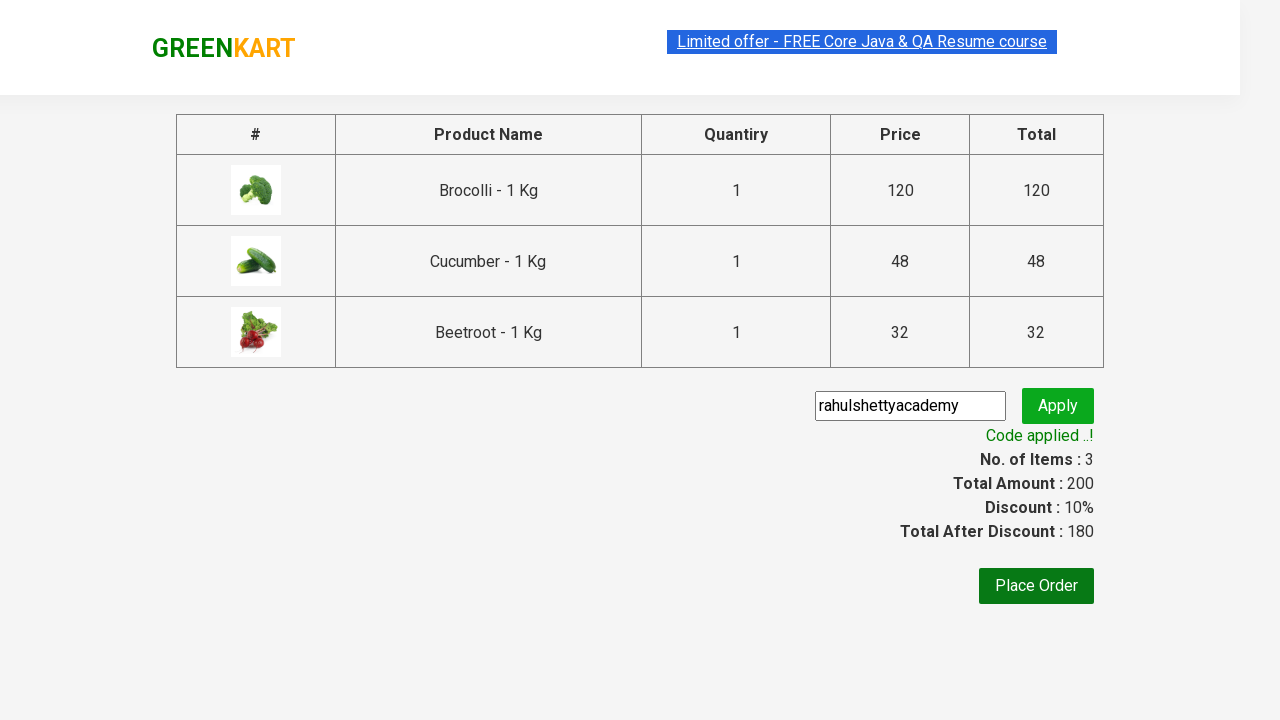

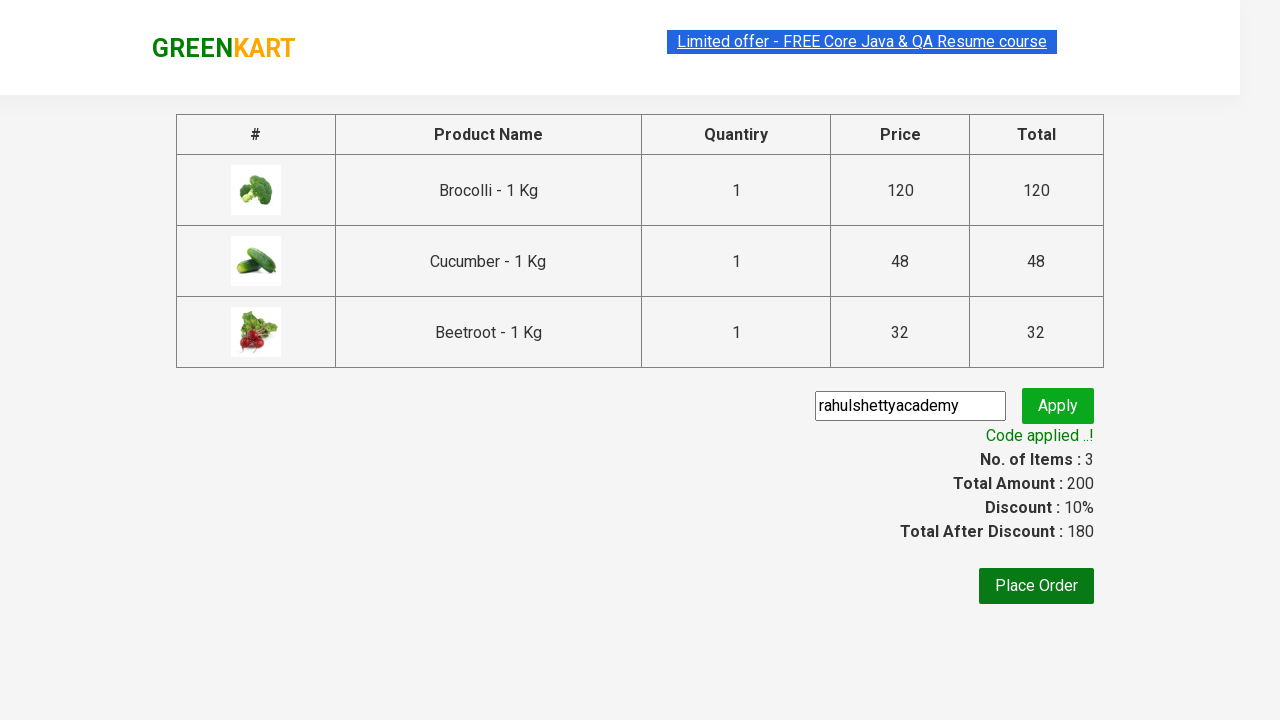